Tests element display status by checking if various form elements are displayed and interacting with visible elements

Starting URL: https://automationfc.github.io/basic-form/index.html

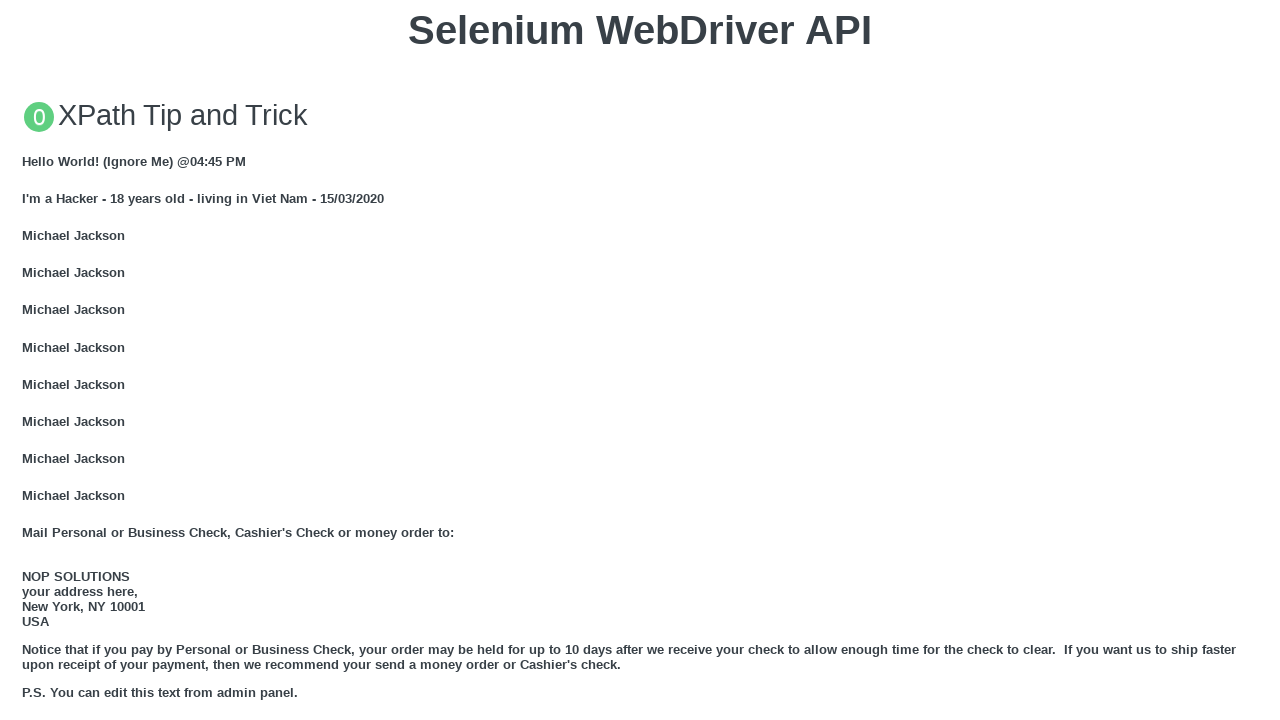

Email textbox is visible and filled with 'Automation testing' on input#email
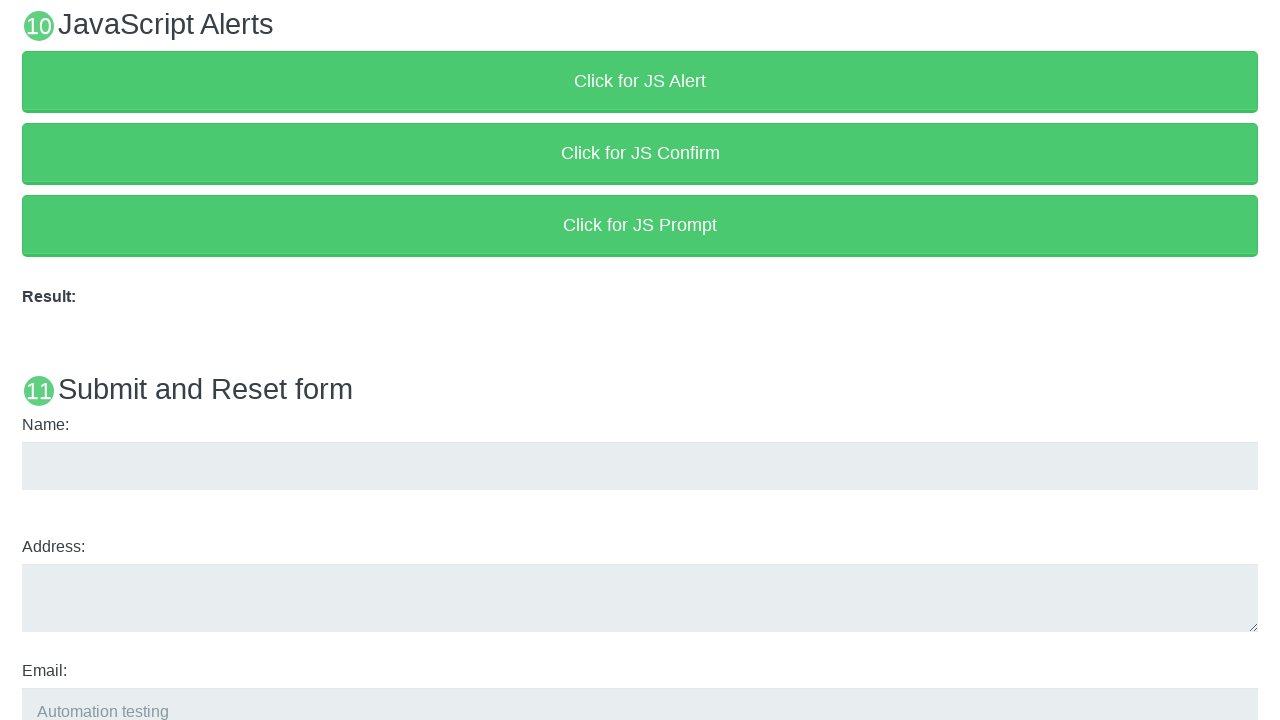

Education textarea is visible and filled with 'Automation testing' on textarea#edu
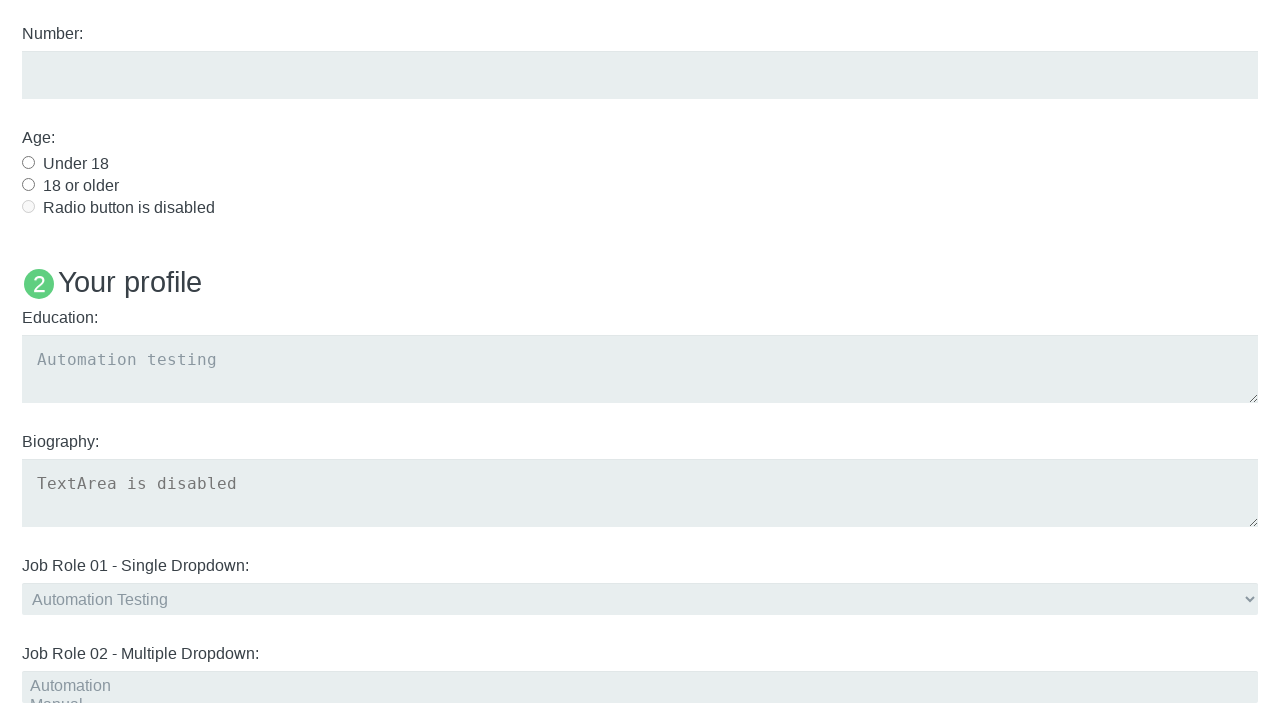

Age radio button (Under 18) is visible and clicked at (28, 162) on input#under_18
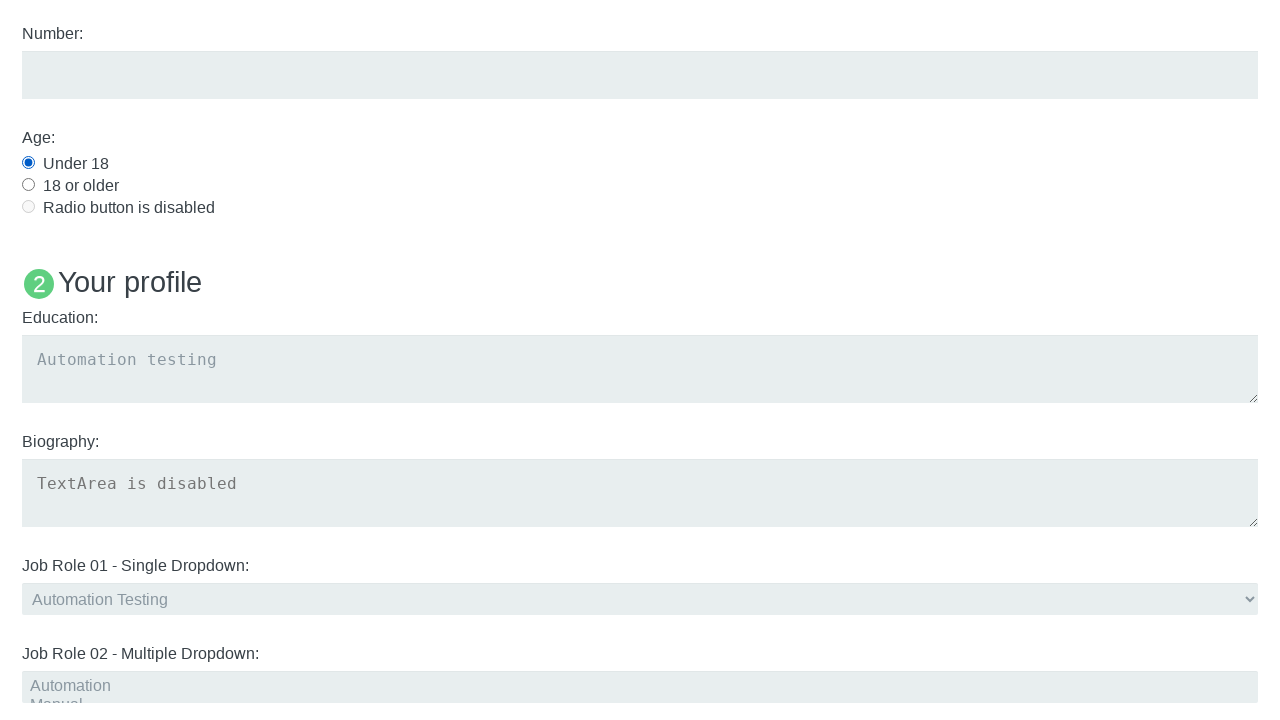

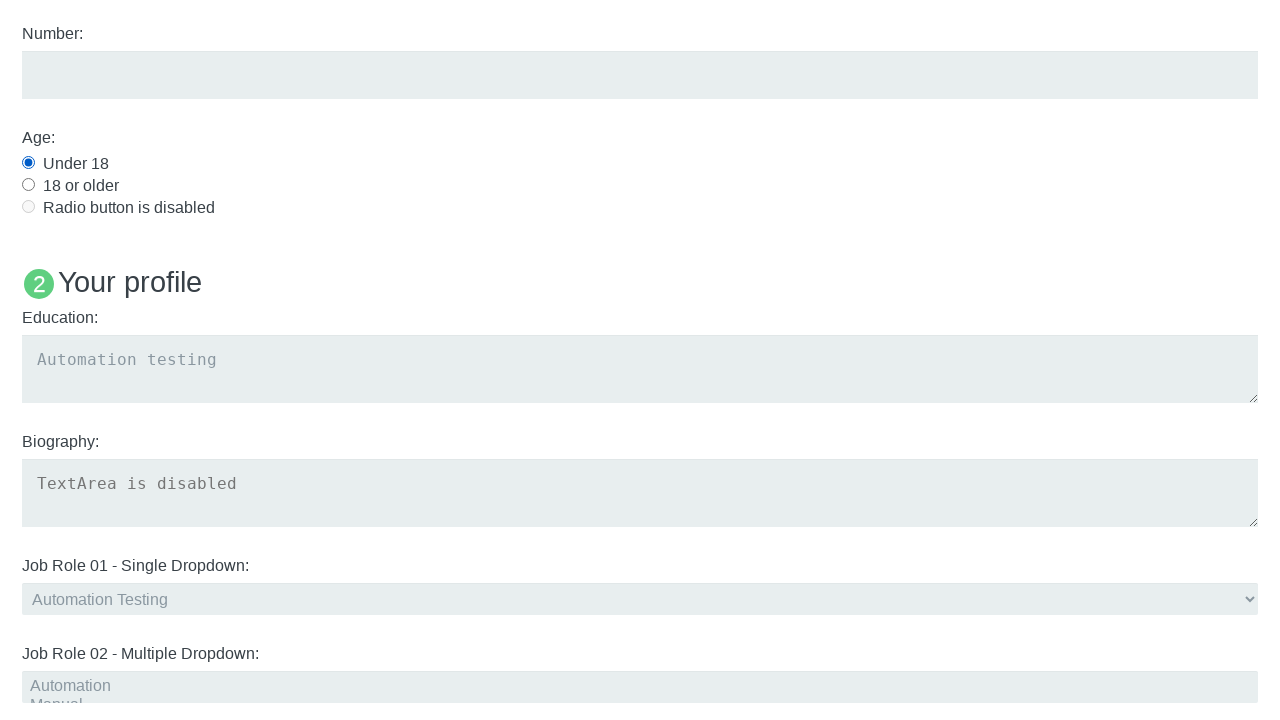